Navigates to GitHub's homepage and verifies the page loads successfully by checking the page title

Starting URL: https://github.com

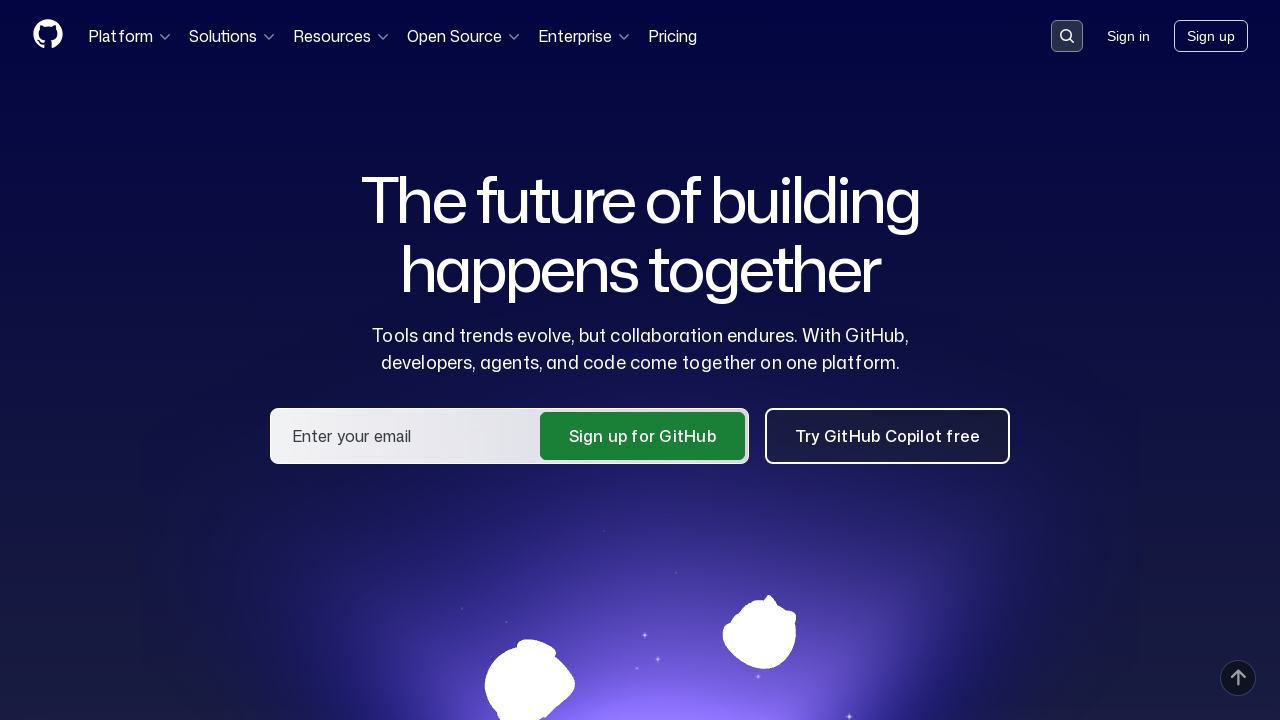

Navigated to GitHub homepage
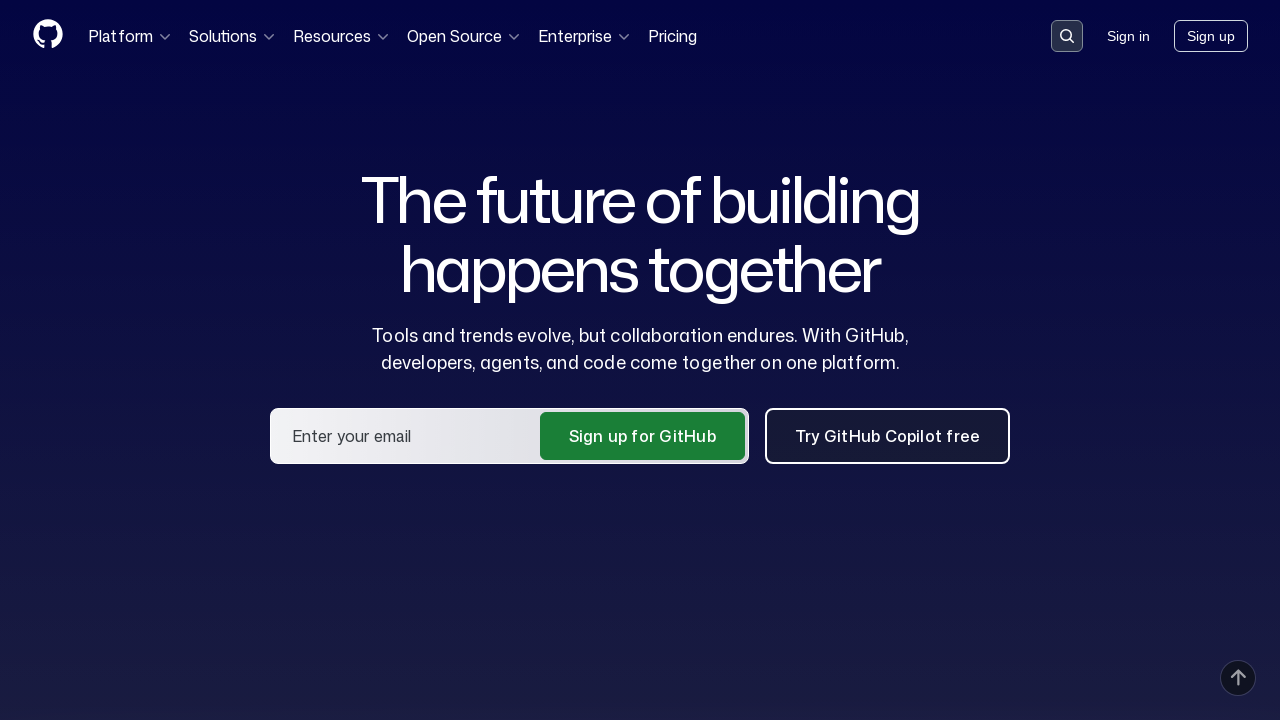

Page loaded and DOM is ready
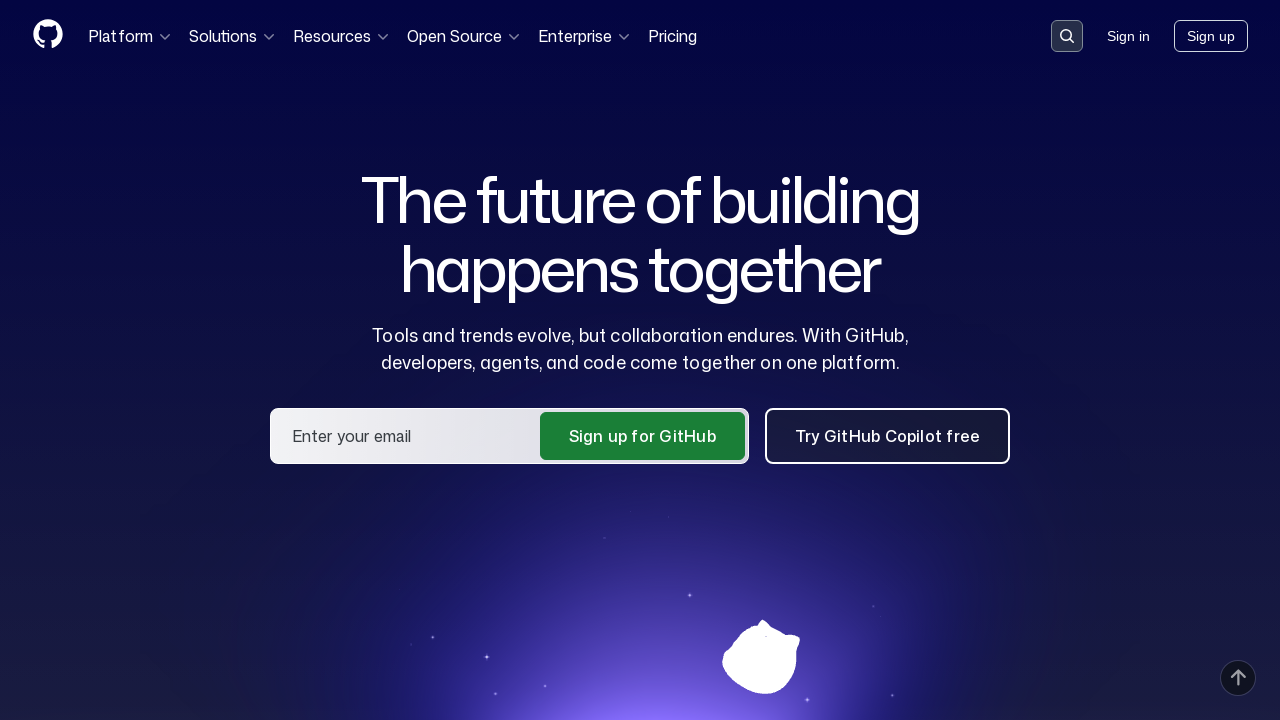

Retrieved page title: 'GitHub · Change is constant. GitHub keeps you ahead. · GitHub'
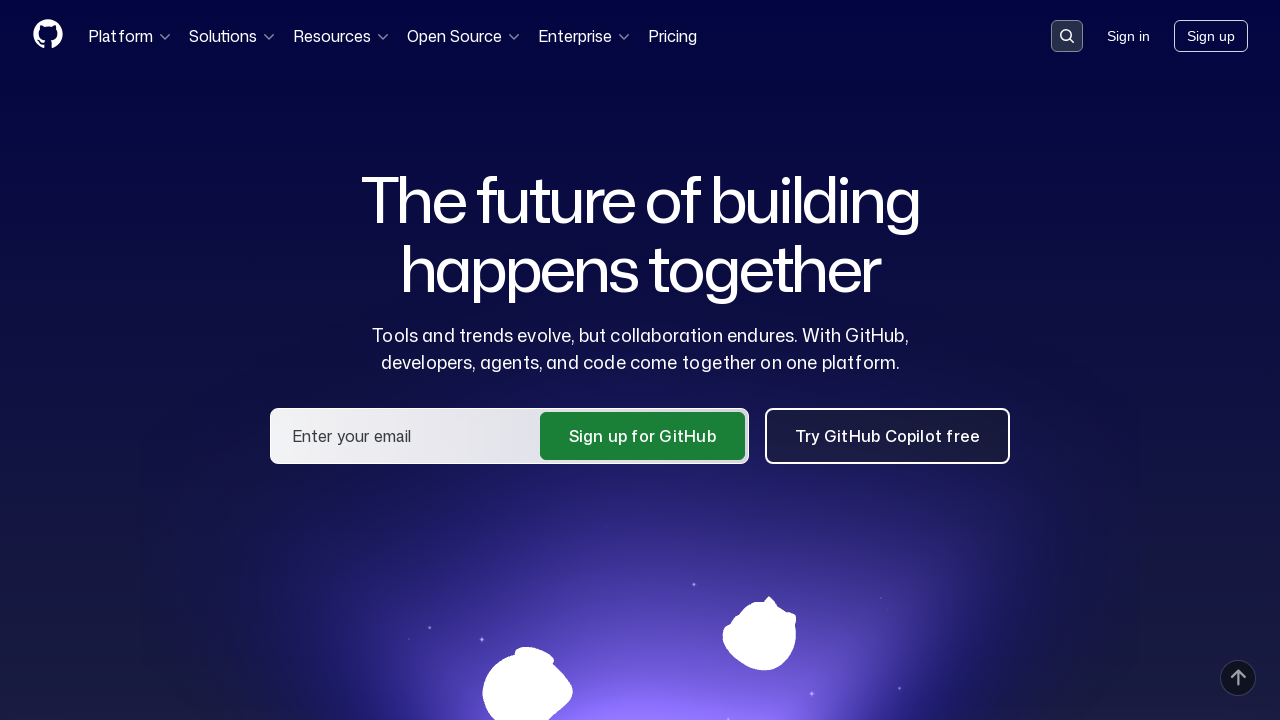

Verified page title contains 'GitHub'
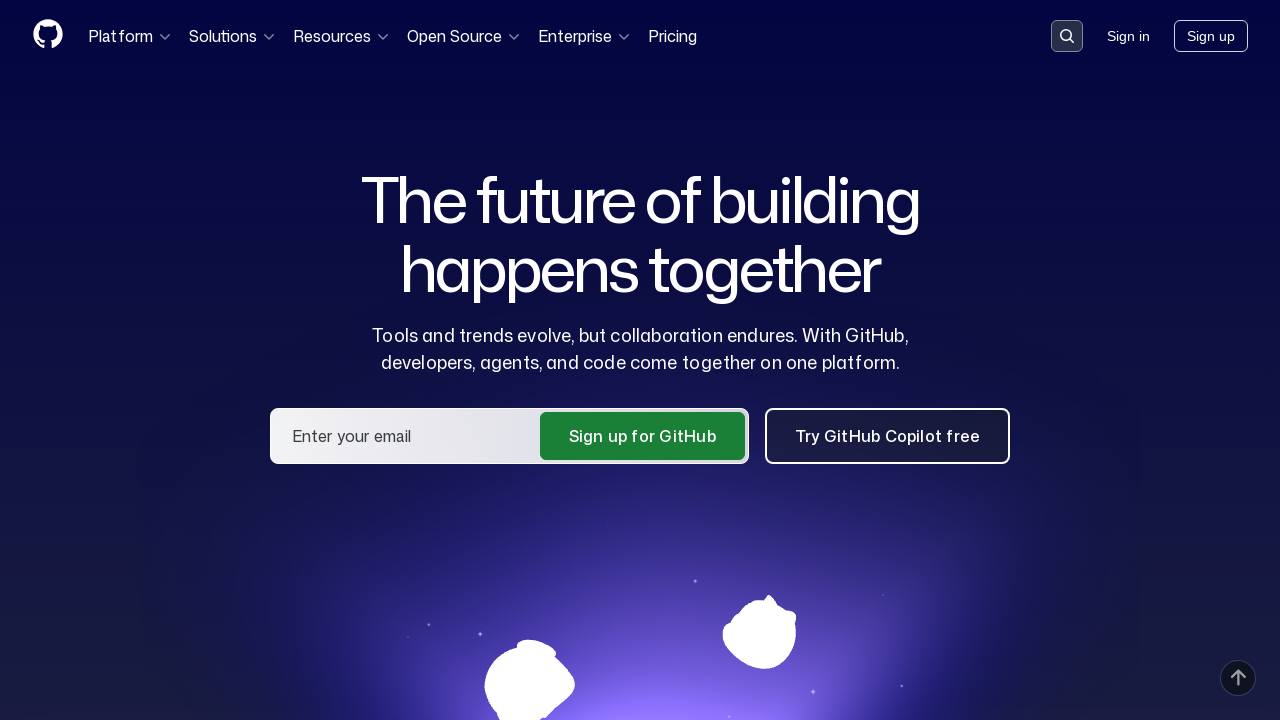

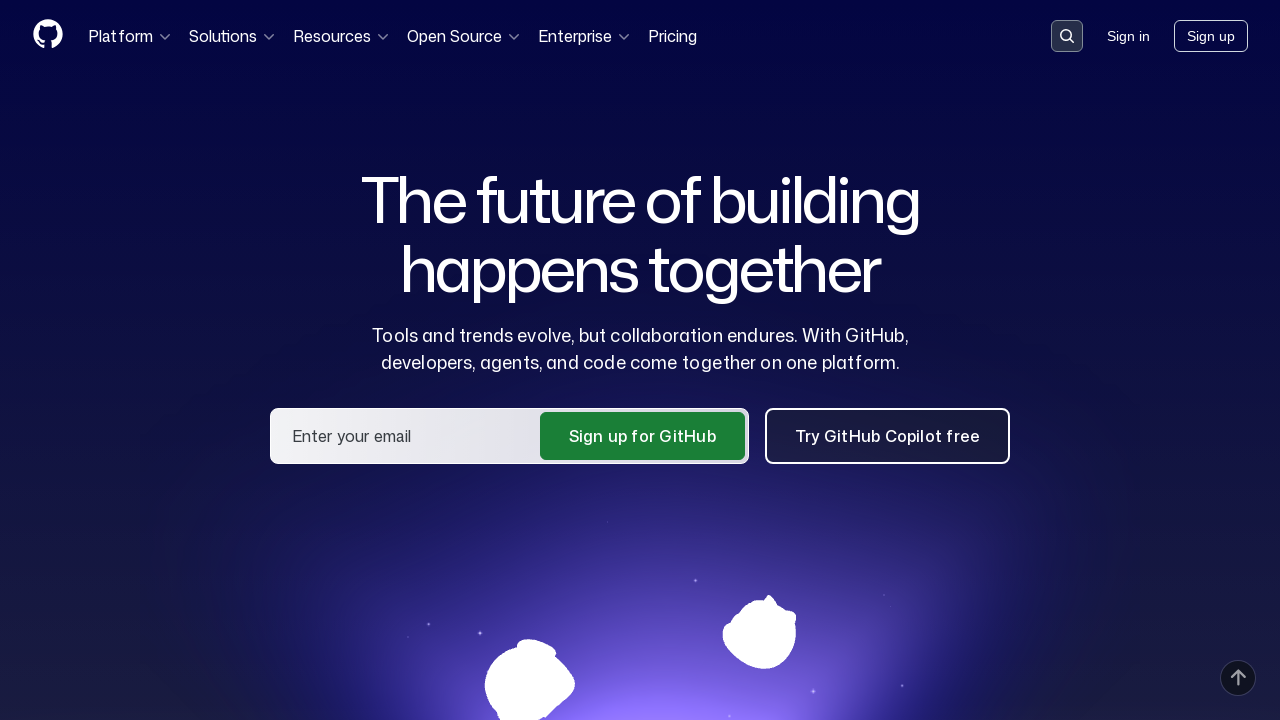